Tests nested menu by hovering through Item 2, Sub Sub List, then Sub Sub Item 1

Starting URL: https://demoqa.com/menu

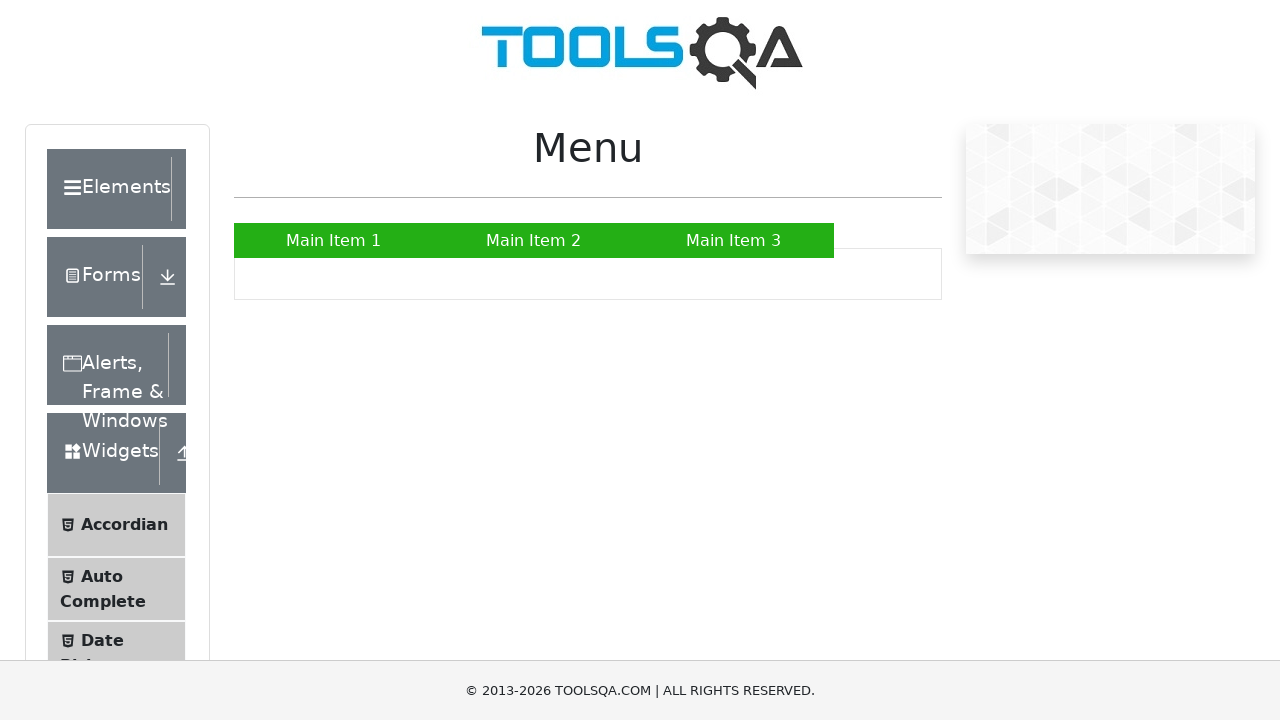

Hovered over Main Item 2 to reveal submenu at (534, 240) on a:has-text('Main Item 2')
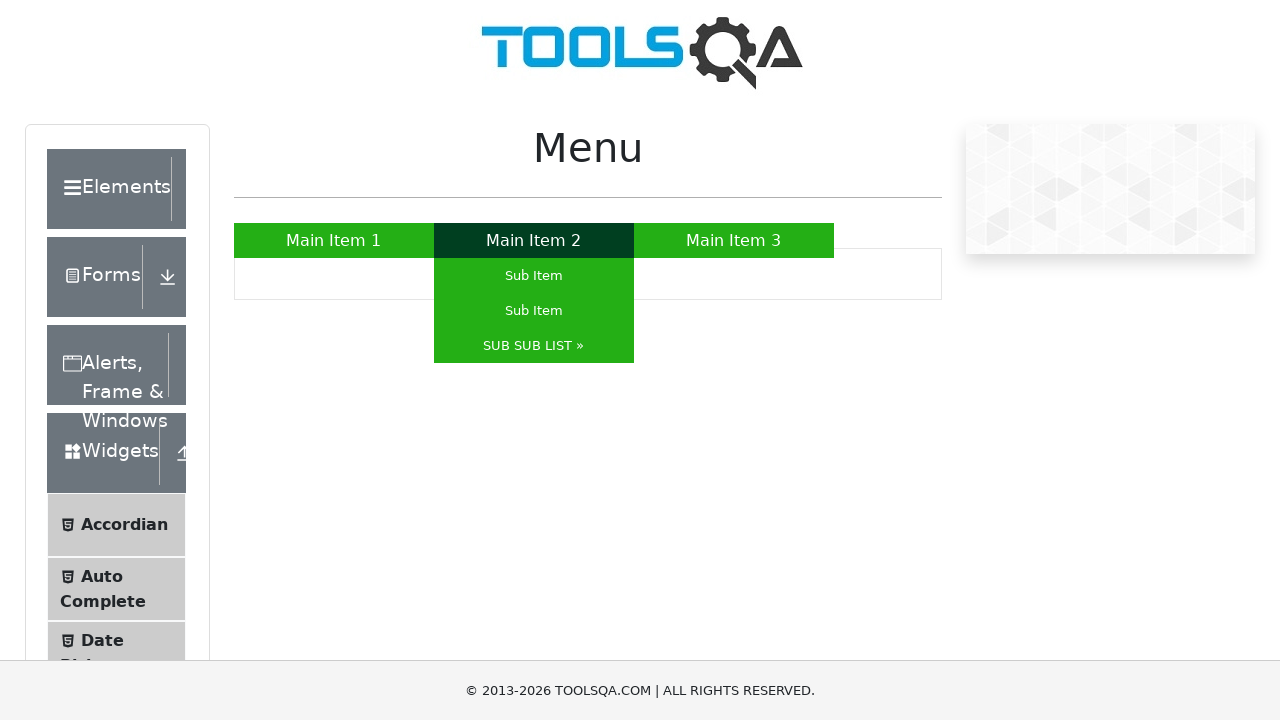

Hovered over SUB SUB LIST to reveal nested submenu at (534, 346) on a:has-text('SUB SUB LIST')
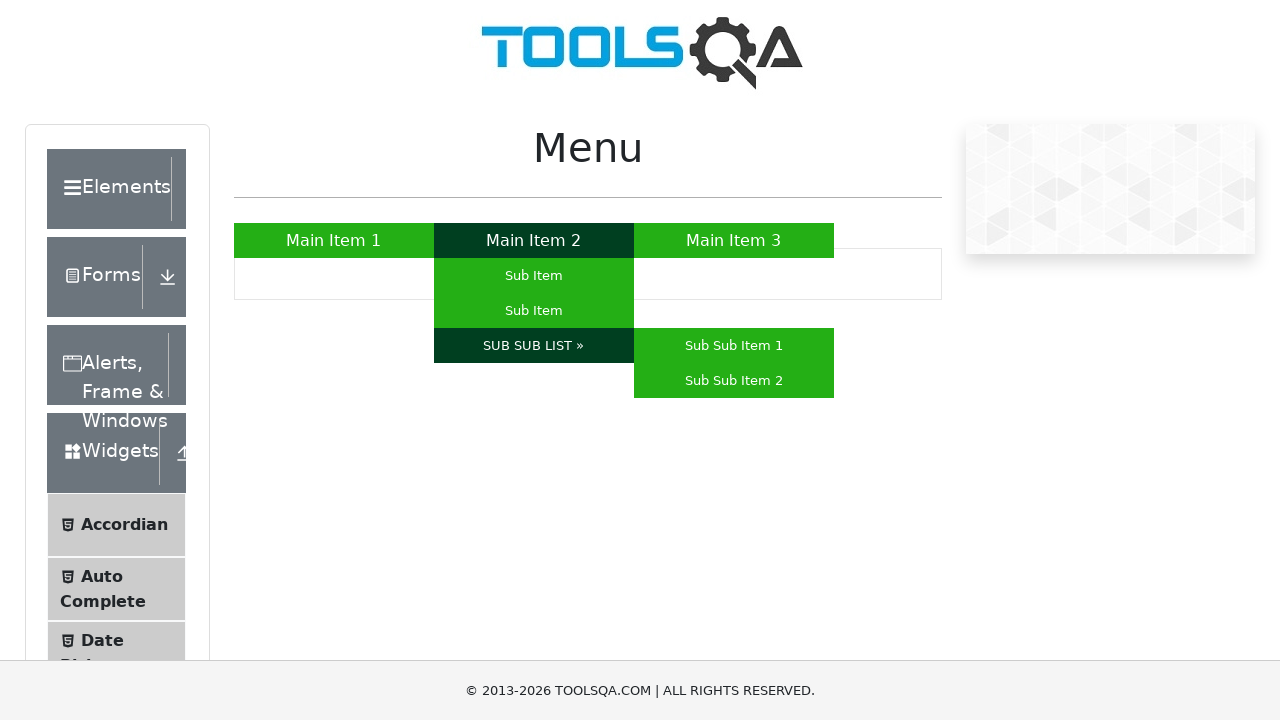

Hovered over Sub Sub Item 1 at (734, 346) on a:has-text('Sub Sub Item 1')
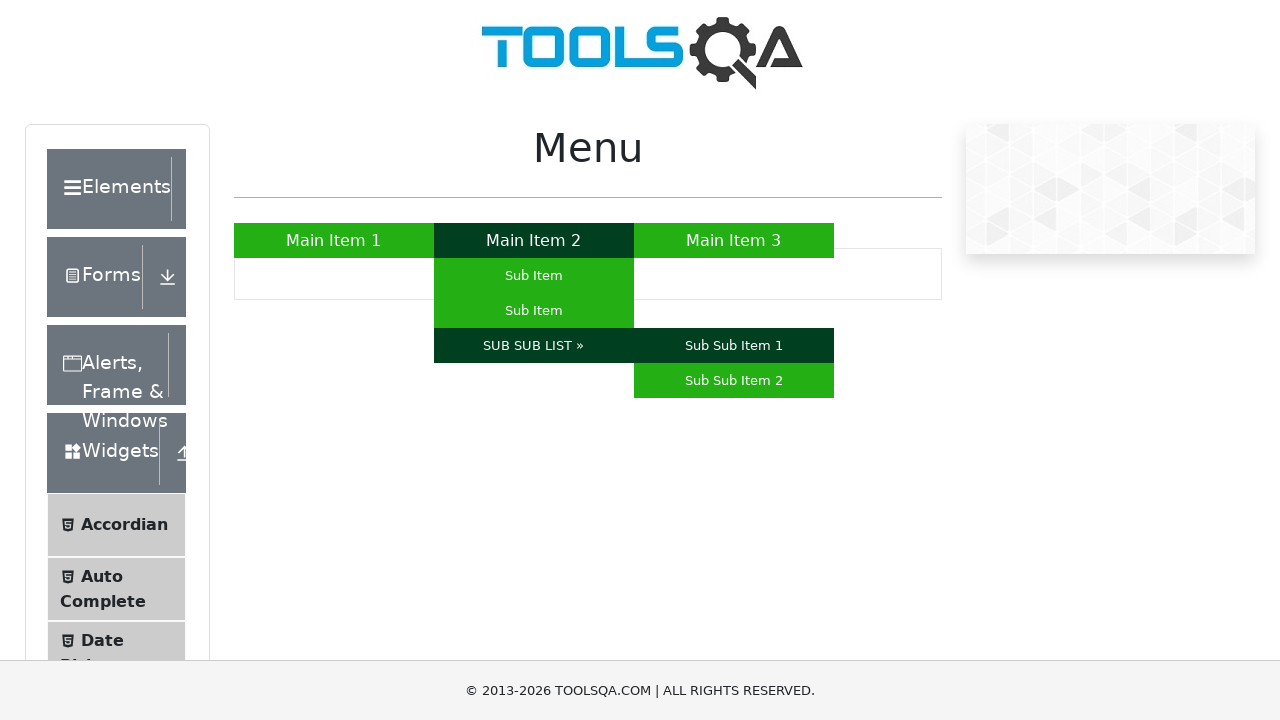

Verified Sub Sub Item 1 is visible
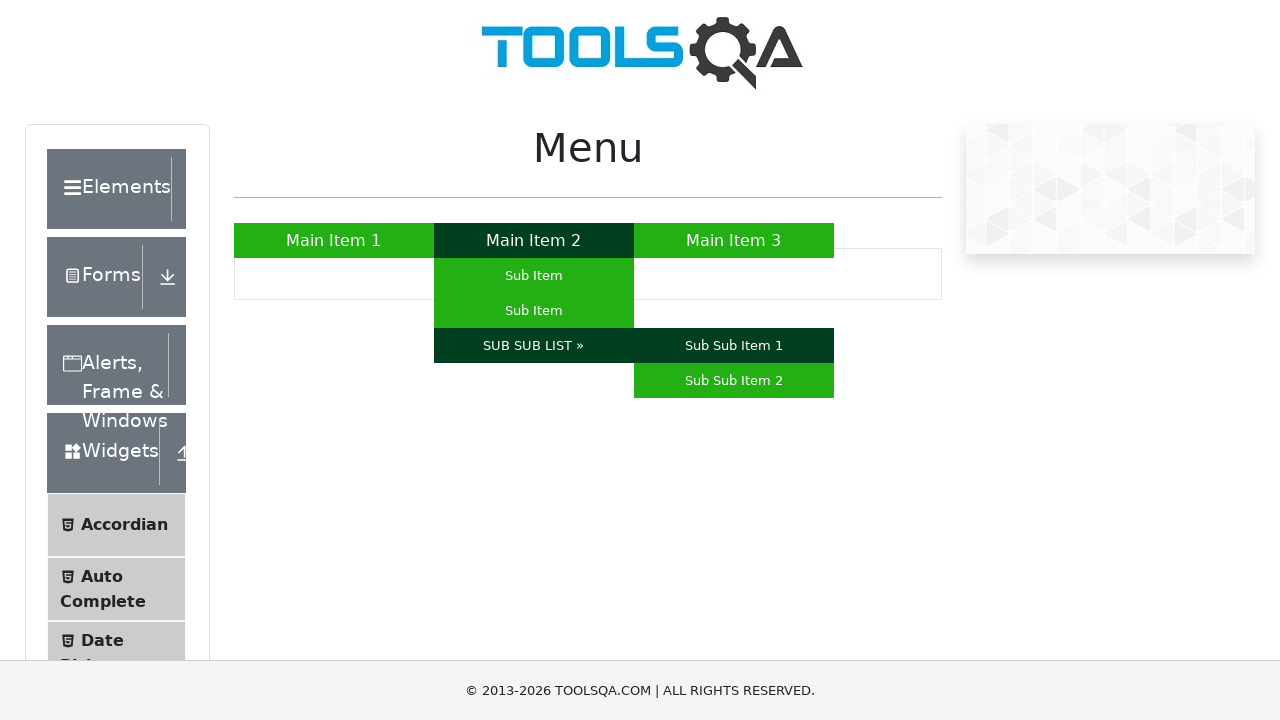

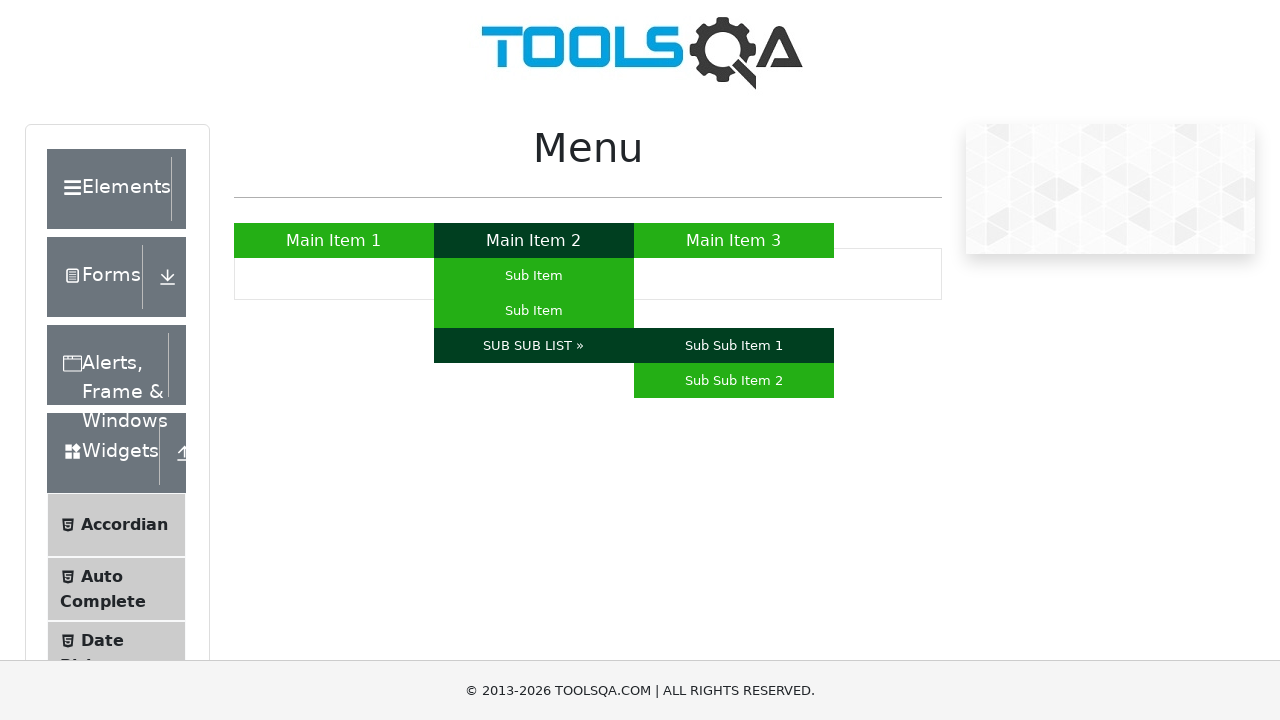